Tests drag and drop functionality by dragging a source element onto a drop target on the jQuery UI demo page, then verifies the drop was successful by checking the text changes to "Dropped!"

Starting URL: https://jqueryui.com/droppable/

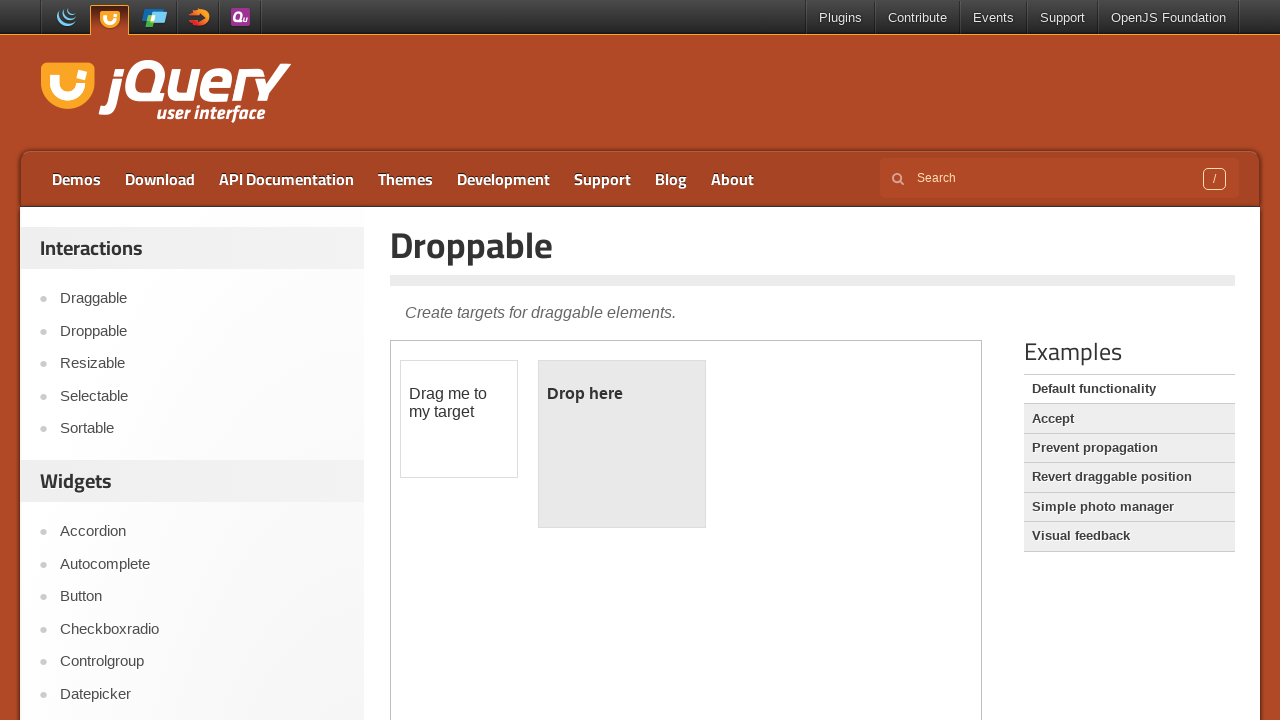

Page loaded and DOM content ready
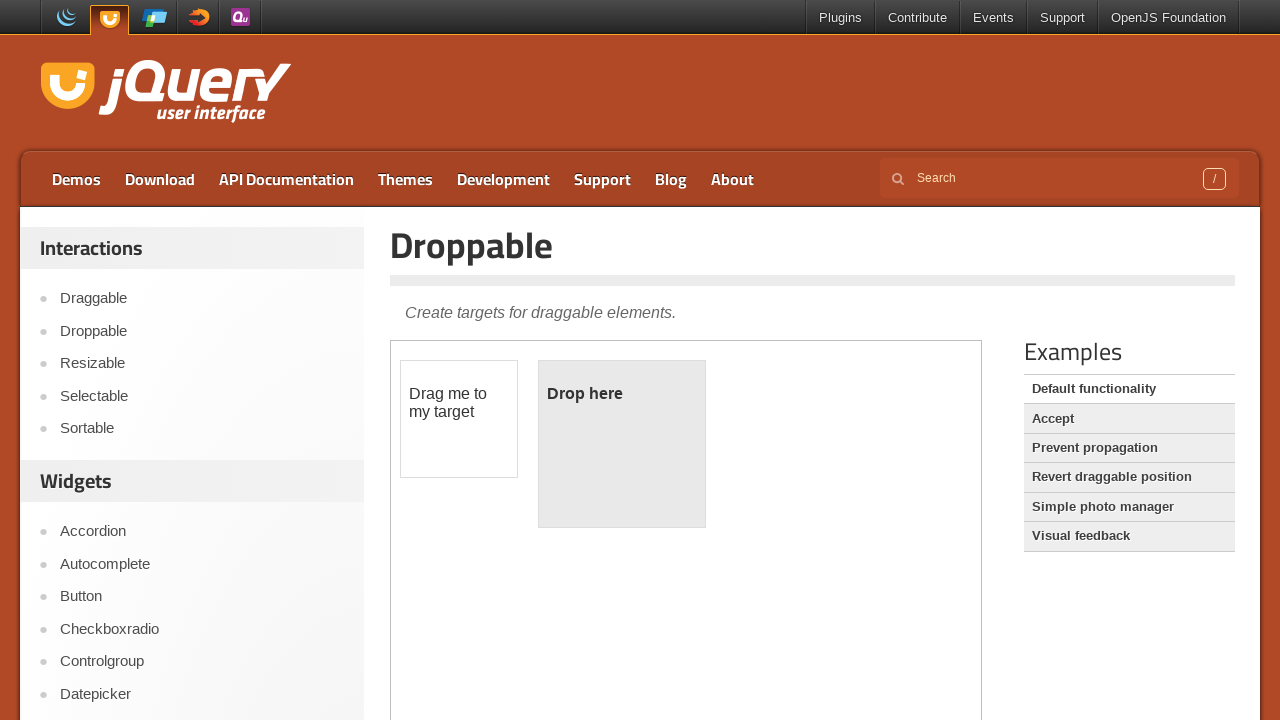

Located demo iframe
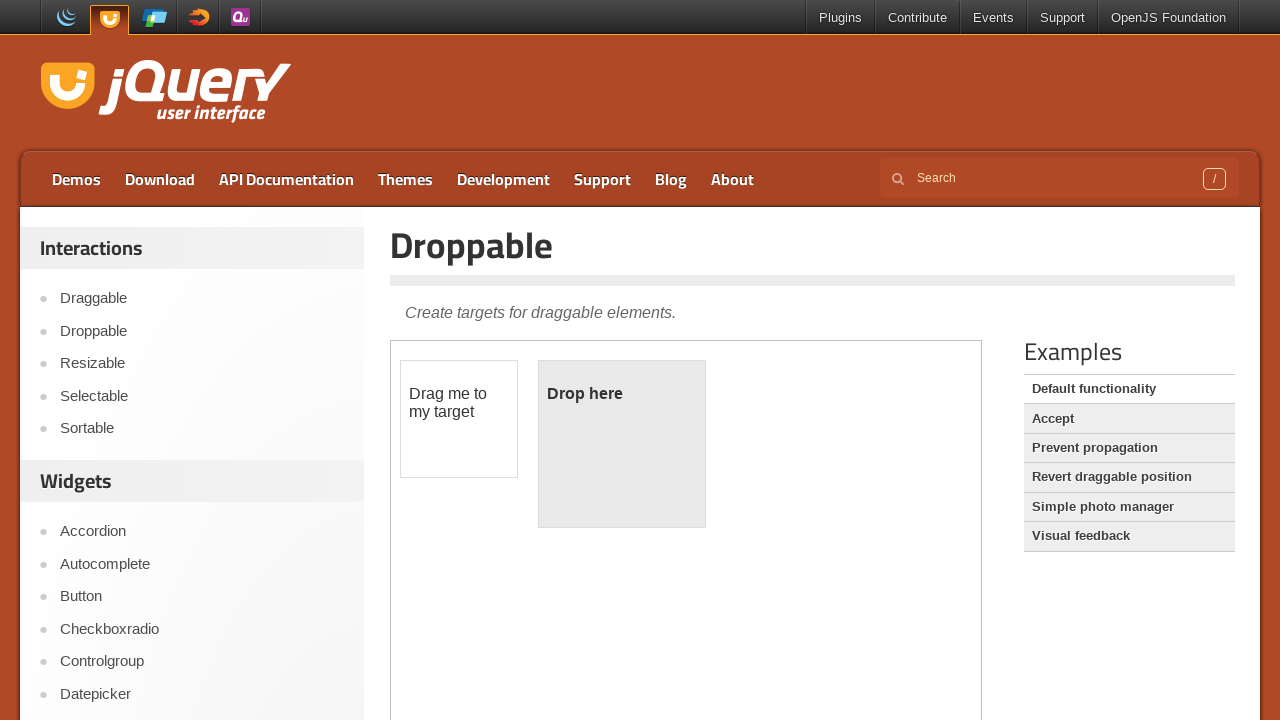

Located draggable source element
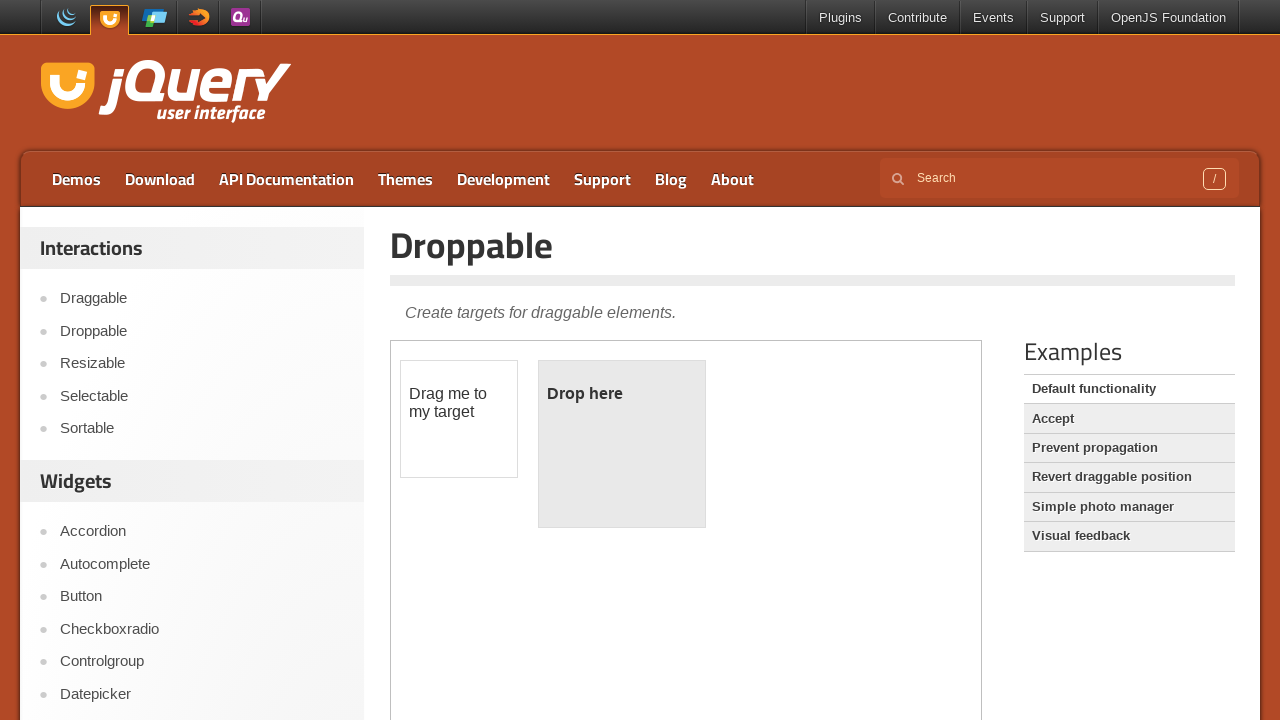

Located droppable destination element
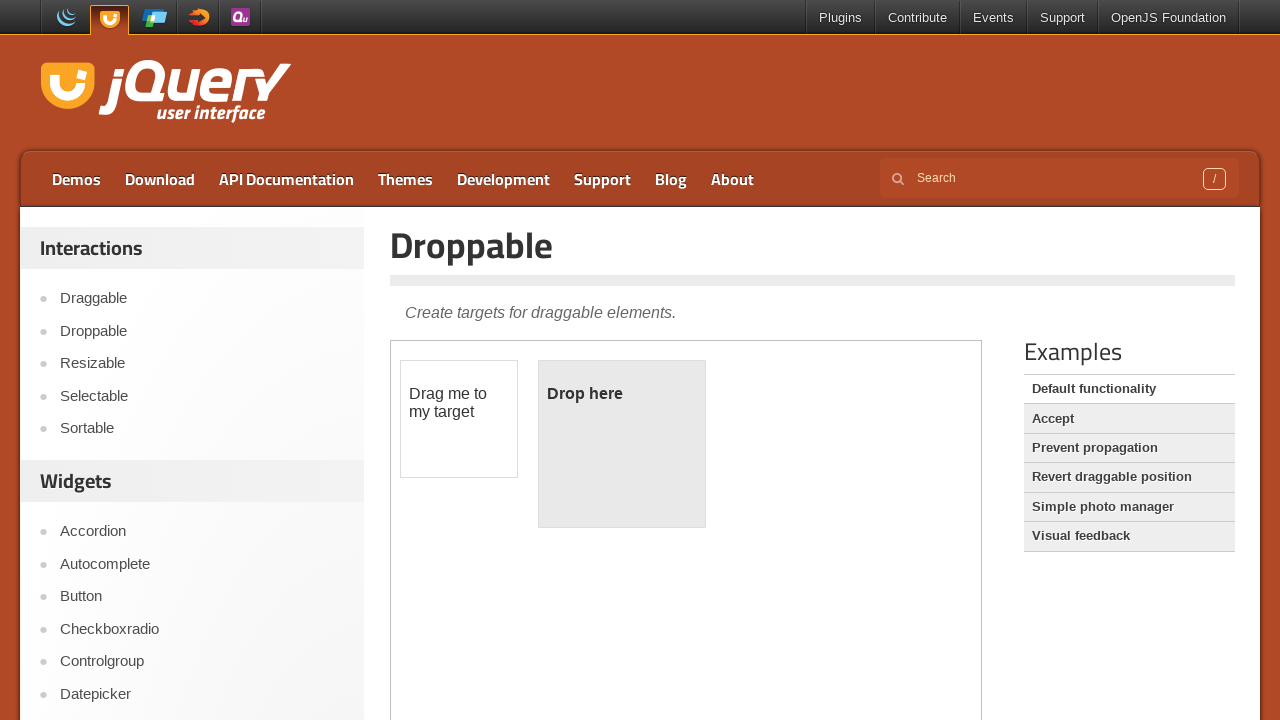

Dragged source element onto destination element at (622, 444)
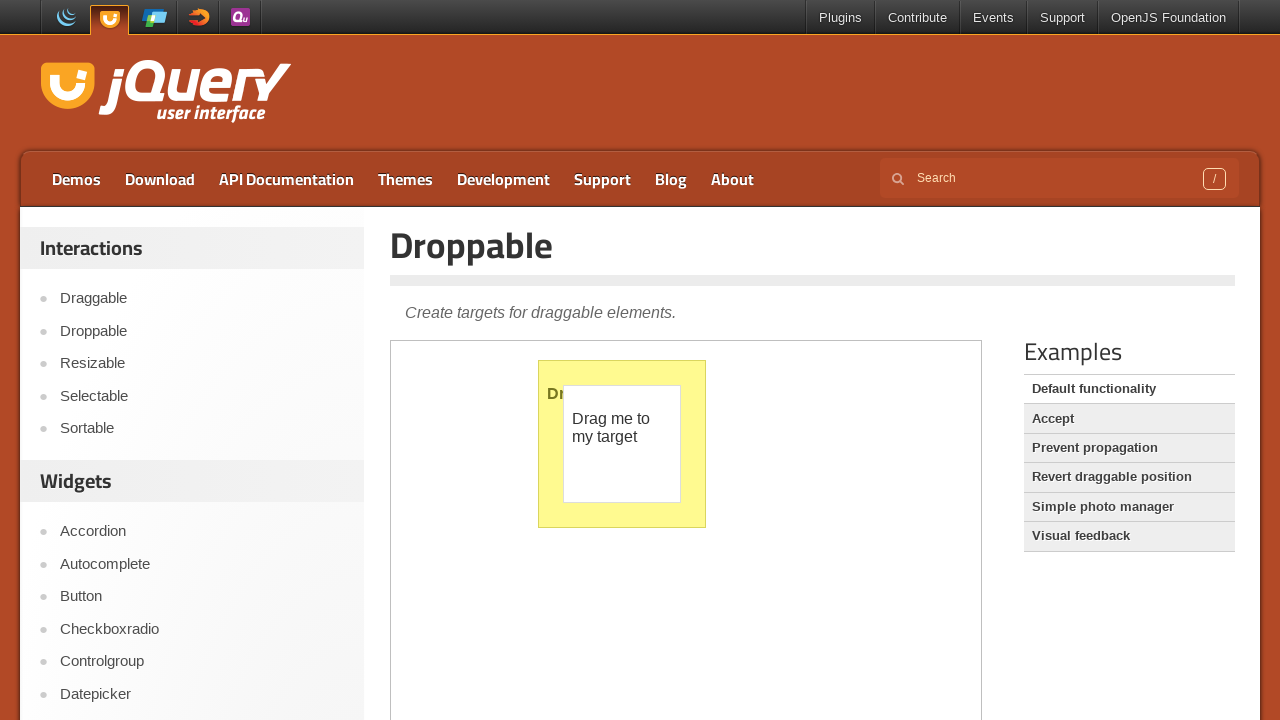

Retrieved text content from drop target element
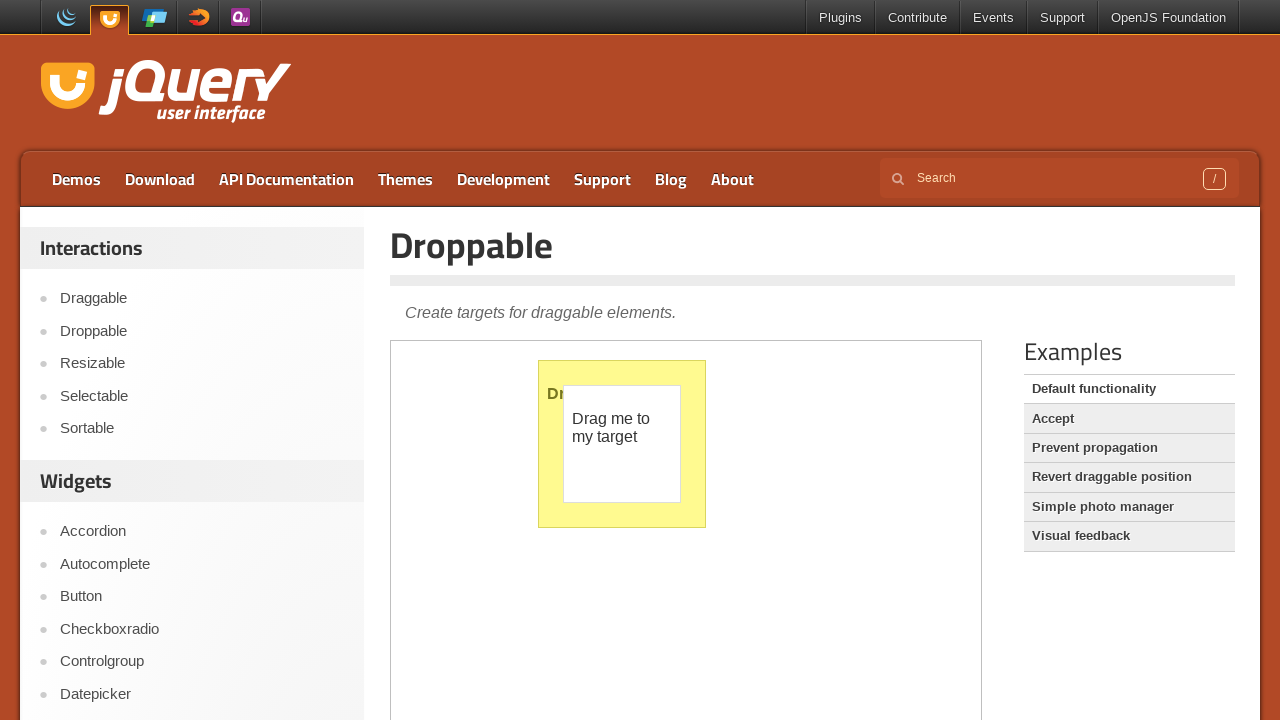

Verified drop was successful - text changed to 'Dropped!'
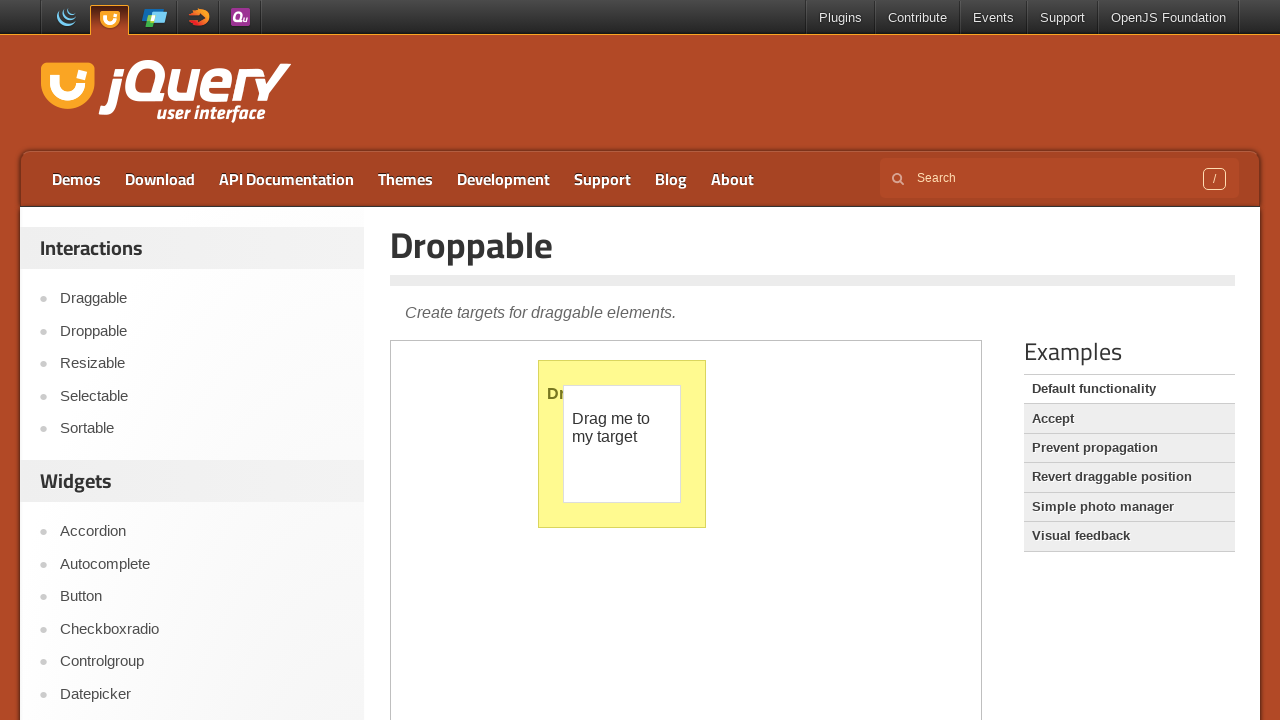

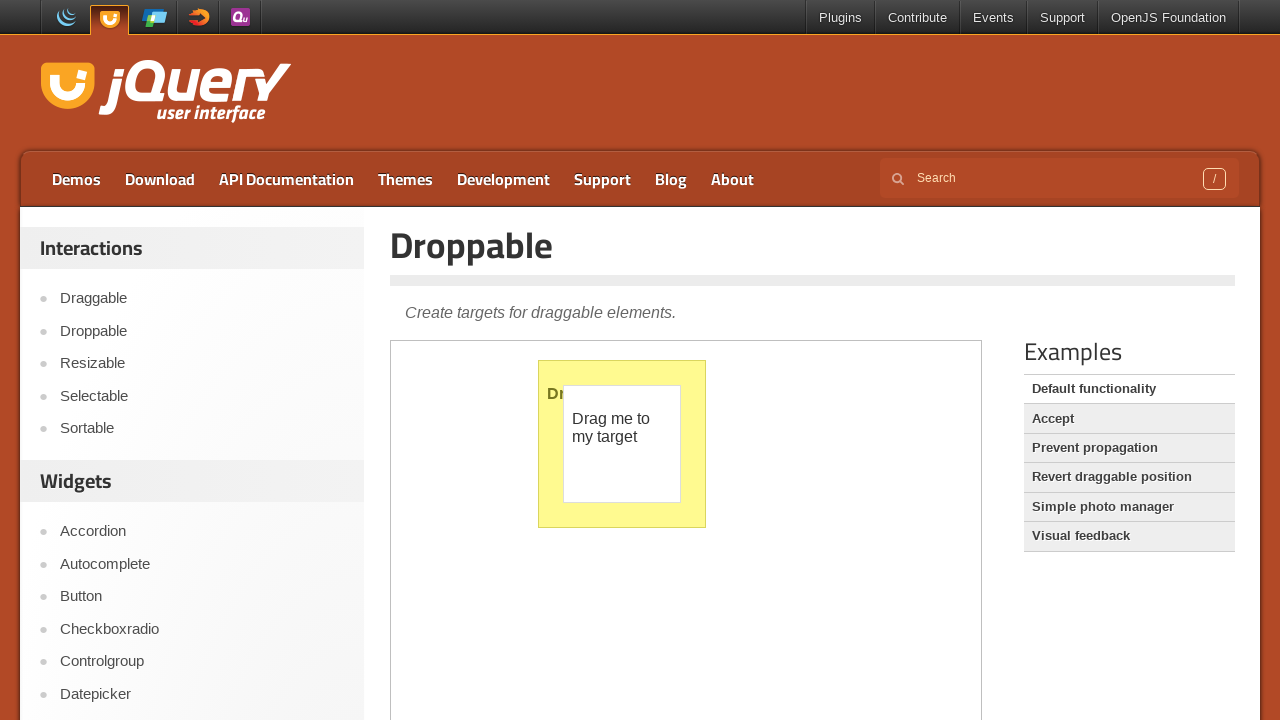